Navigates to a blog page and clicks on a link to another page

Starting URL: http://www.omayo.blogspot.com

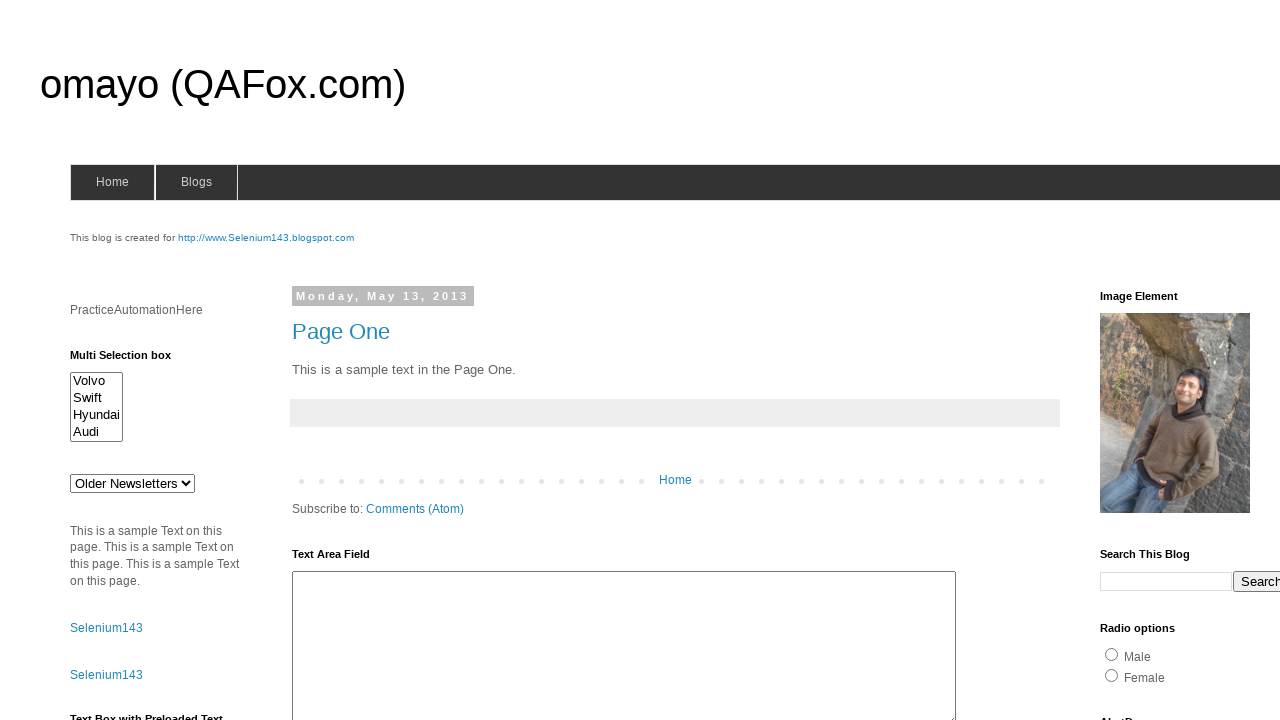

Clicked the 'compendiumdev' link at (1160, 360) on text=compendiumdev
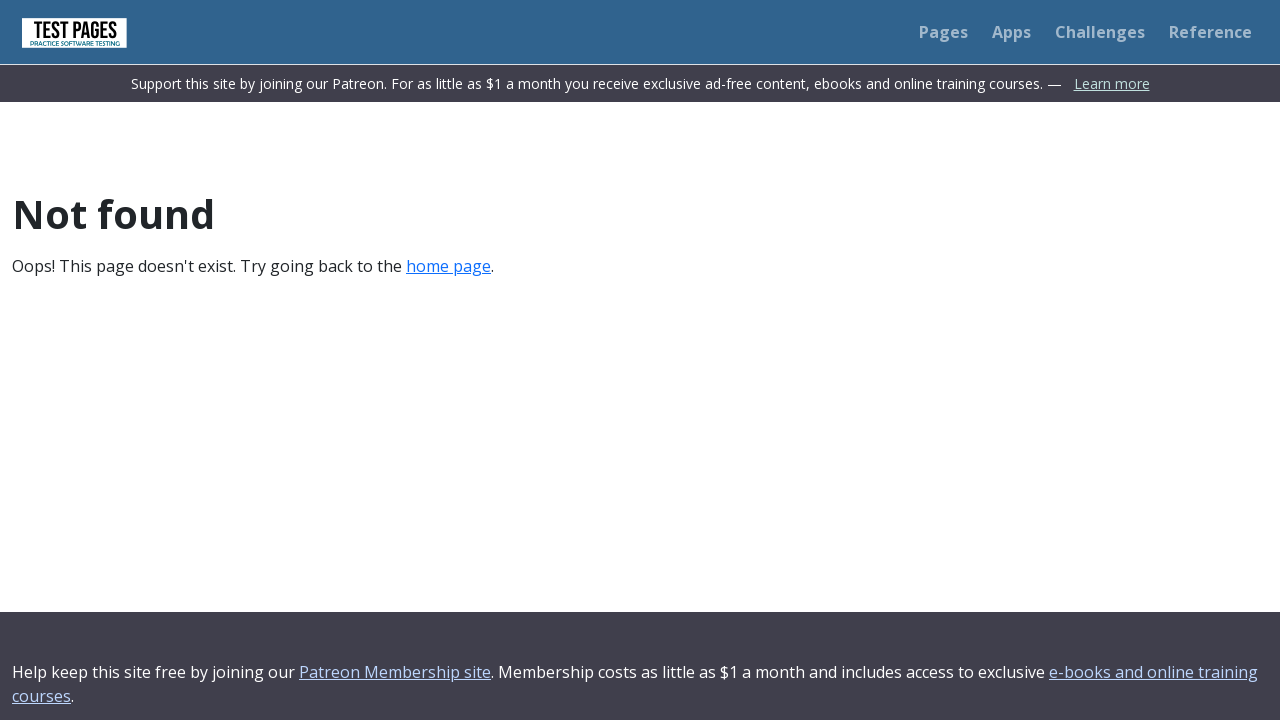

Navigation completed and page loaded
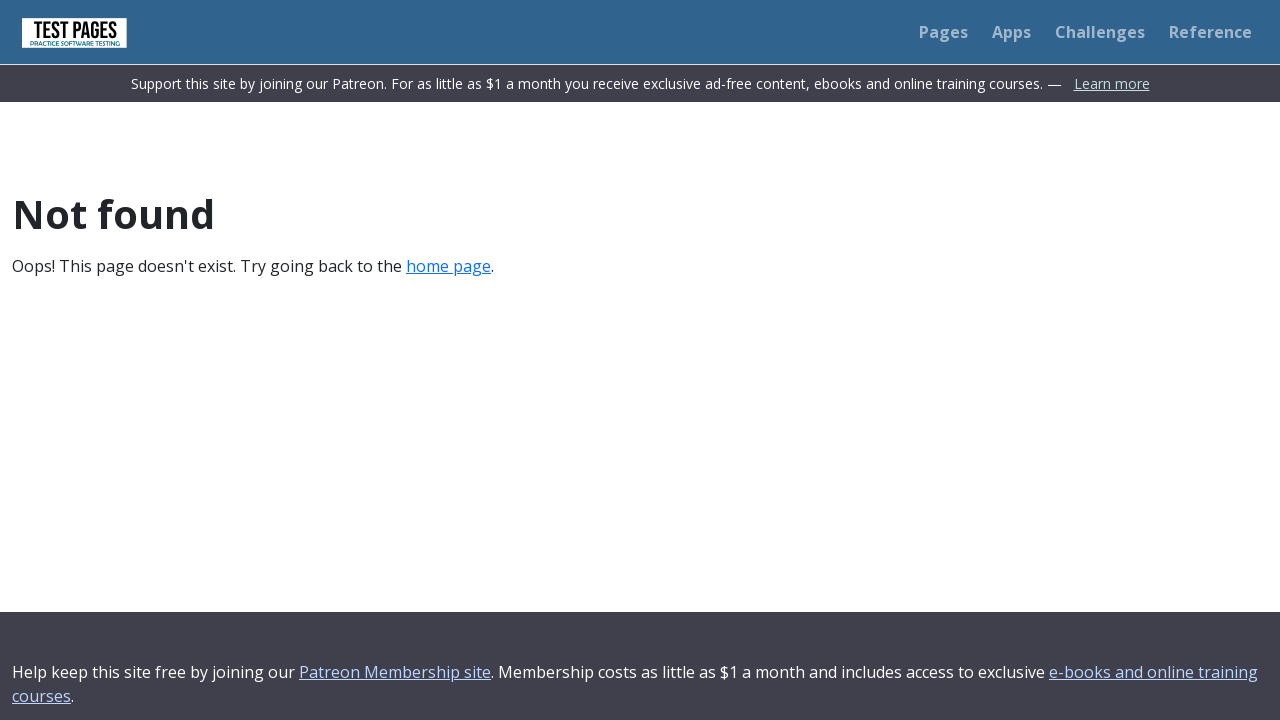

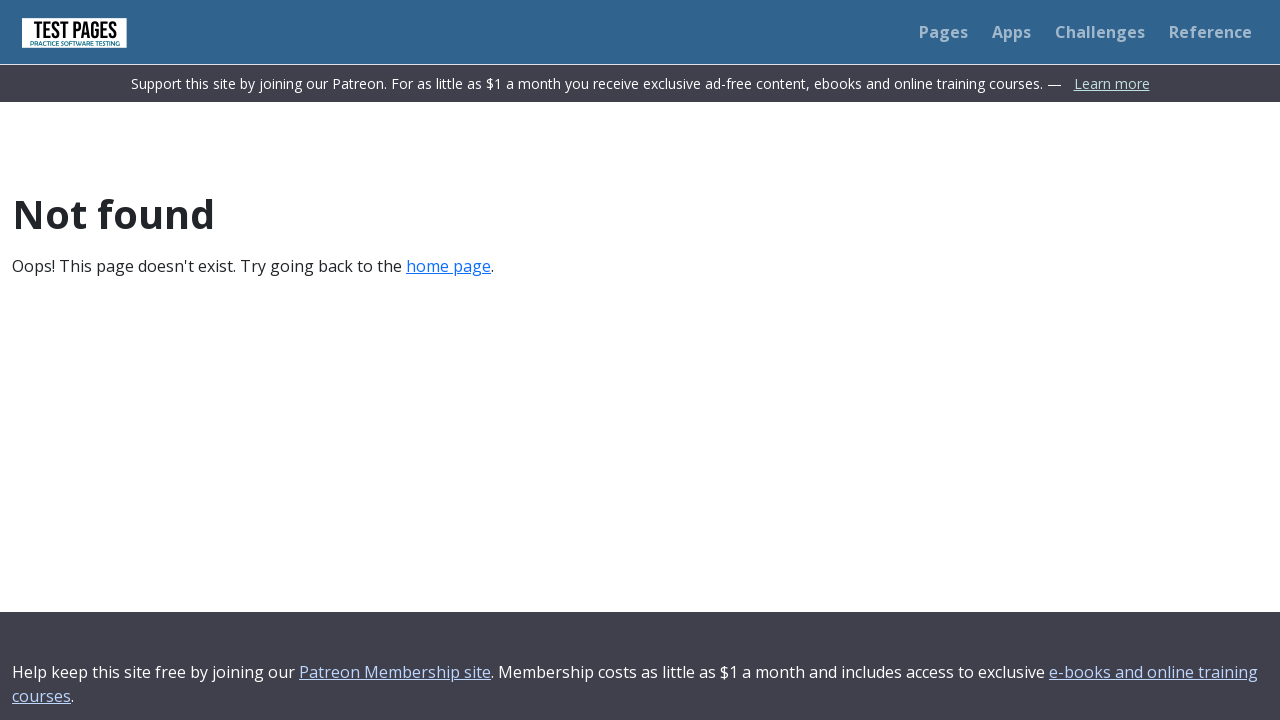